Tests popup window handling by clicking a link that opens a popup window and retrieving window handles

Starting URL: http://omayo.blogspot.com/

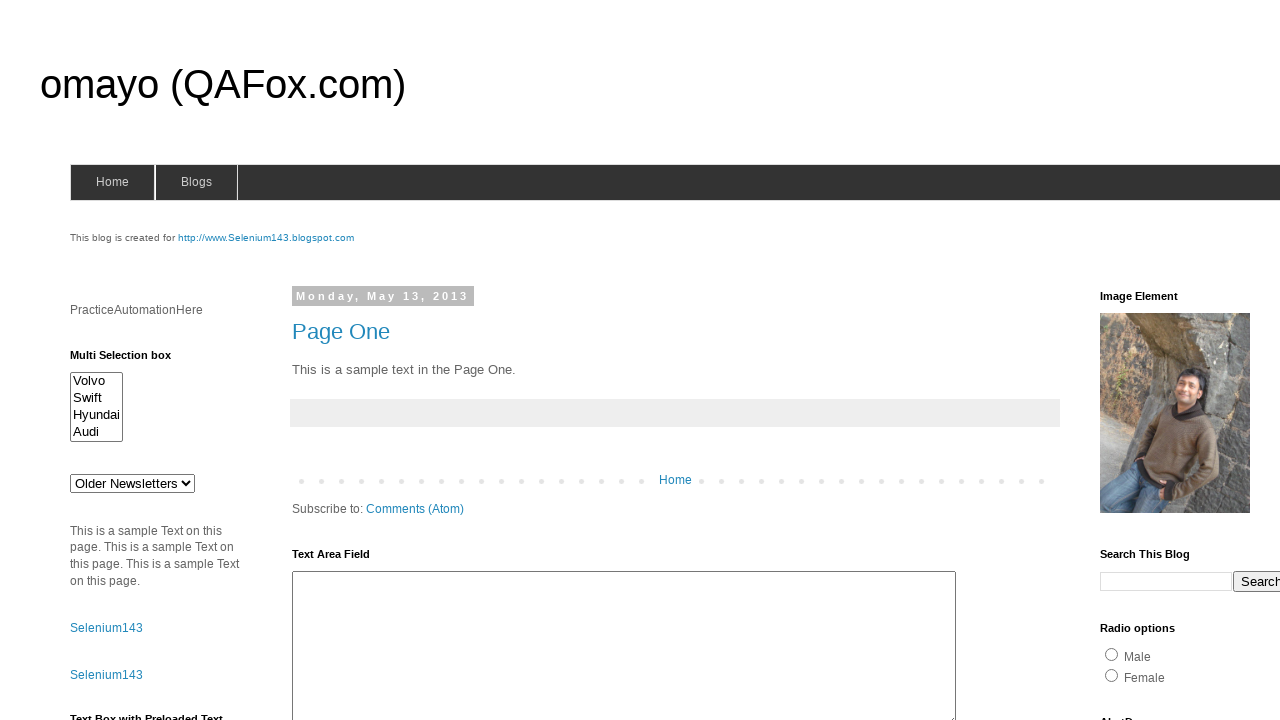

Clicked link to open popup window at (132, 360) on xpath=//a[.='Open a popup window']
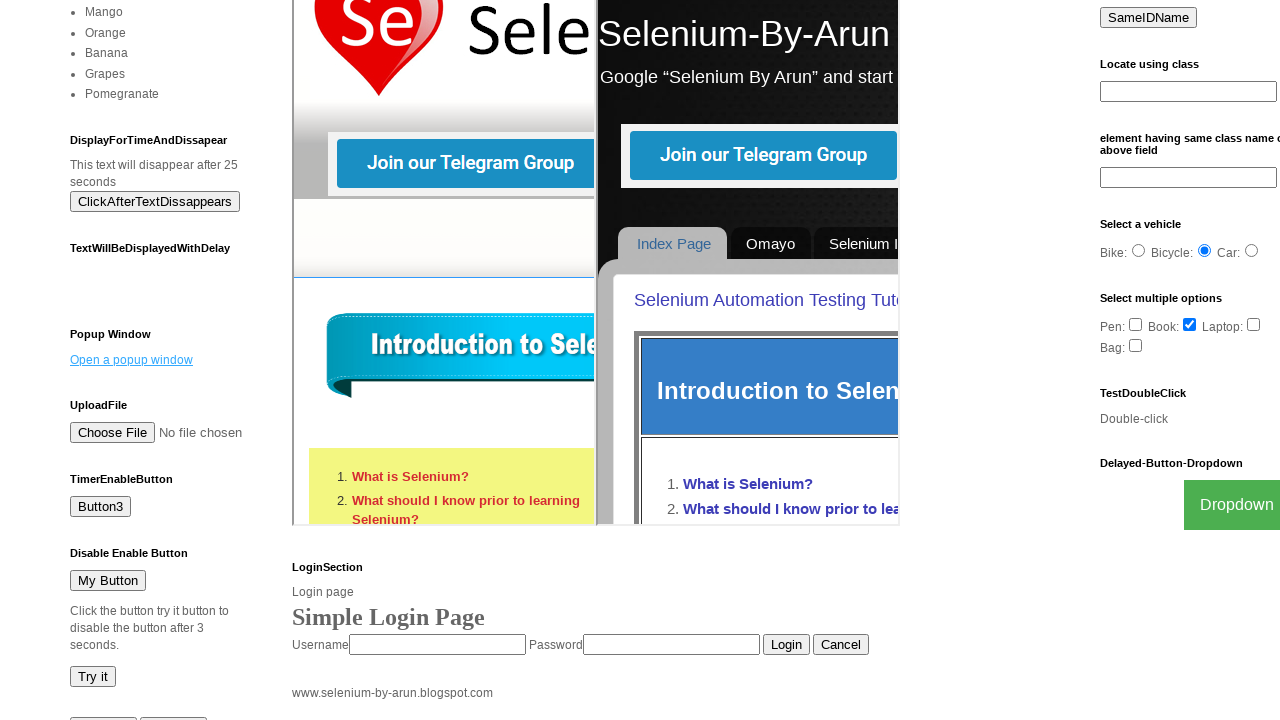

Waited 1000ms for popup to open
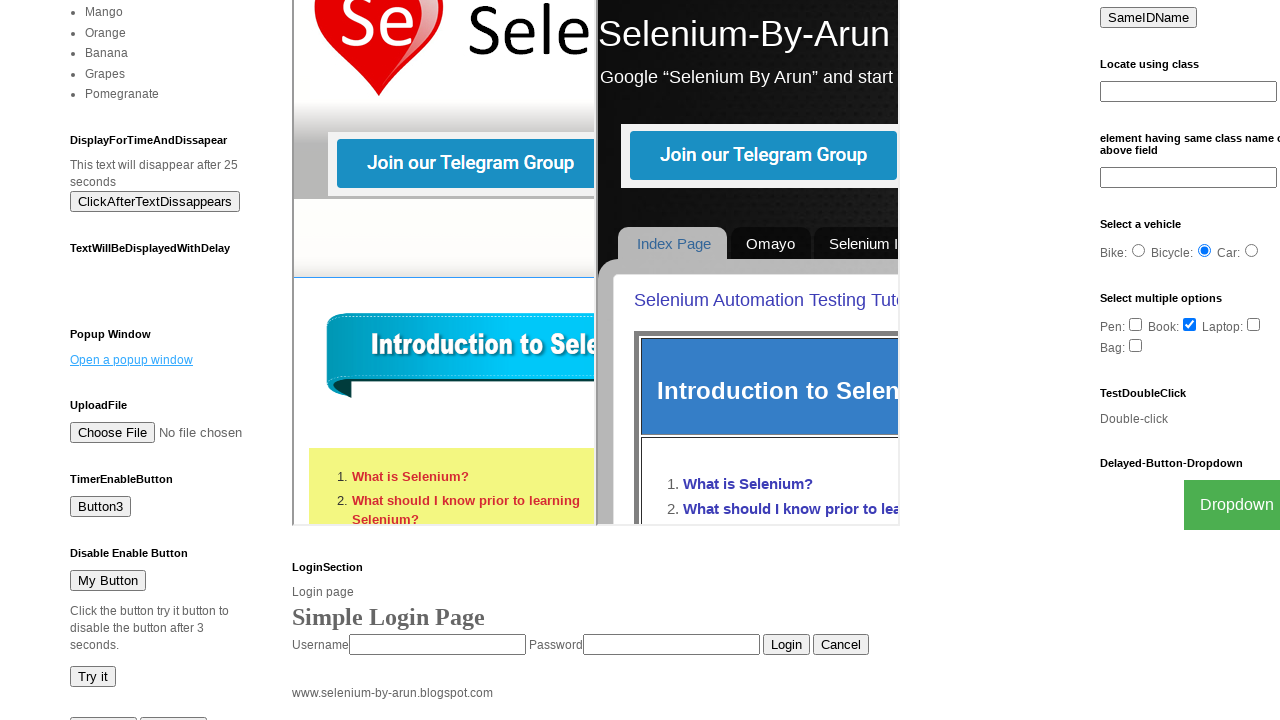

Retrieved all pages from context
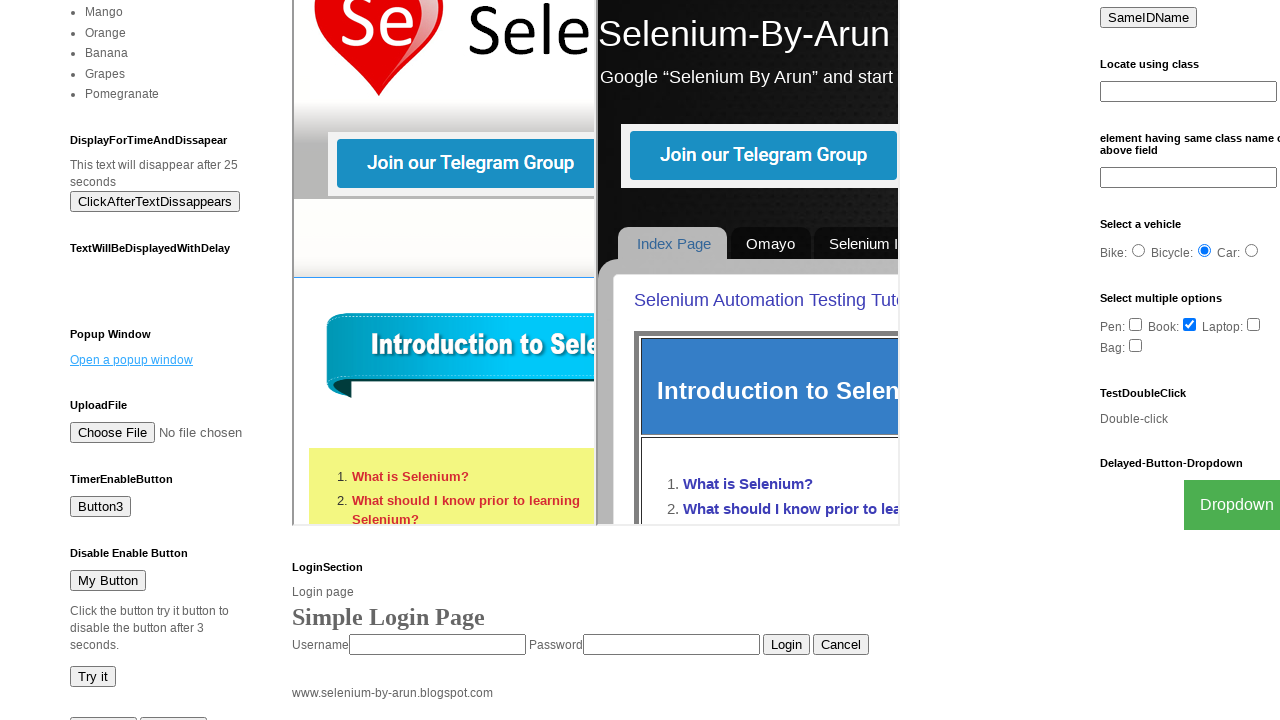

Printed number of windows/tabs open: 2
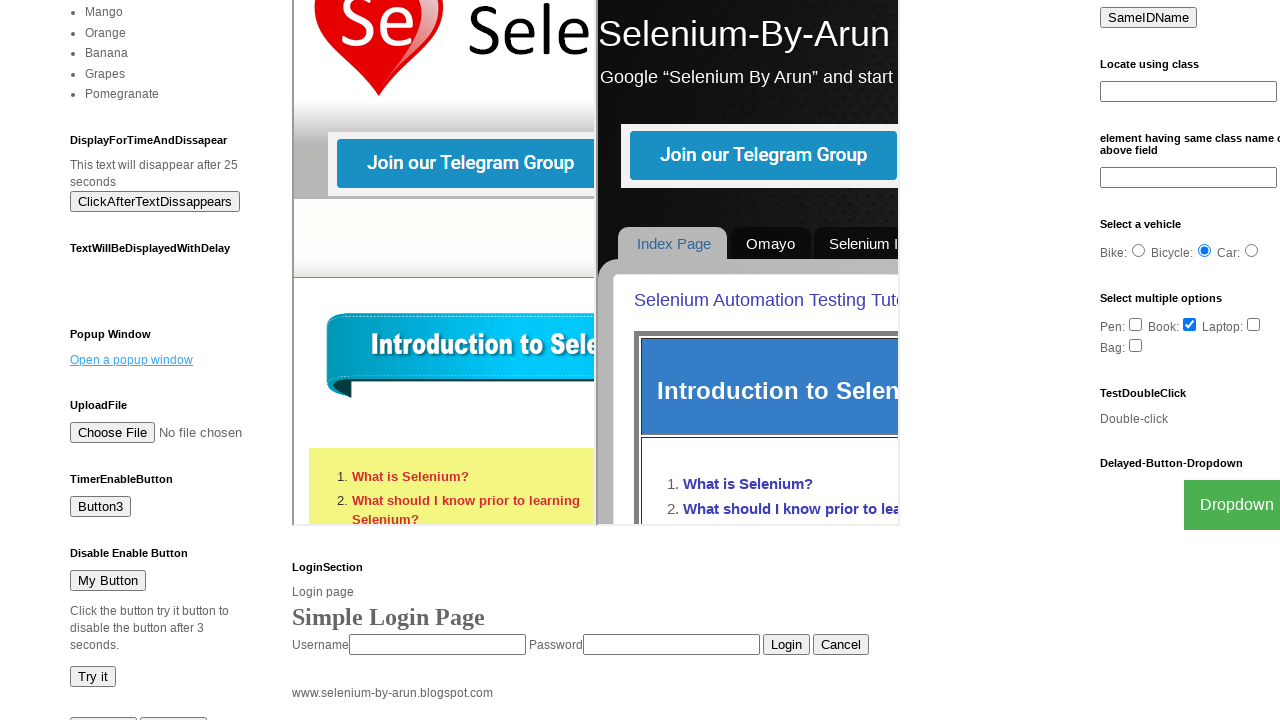

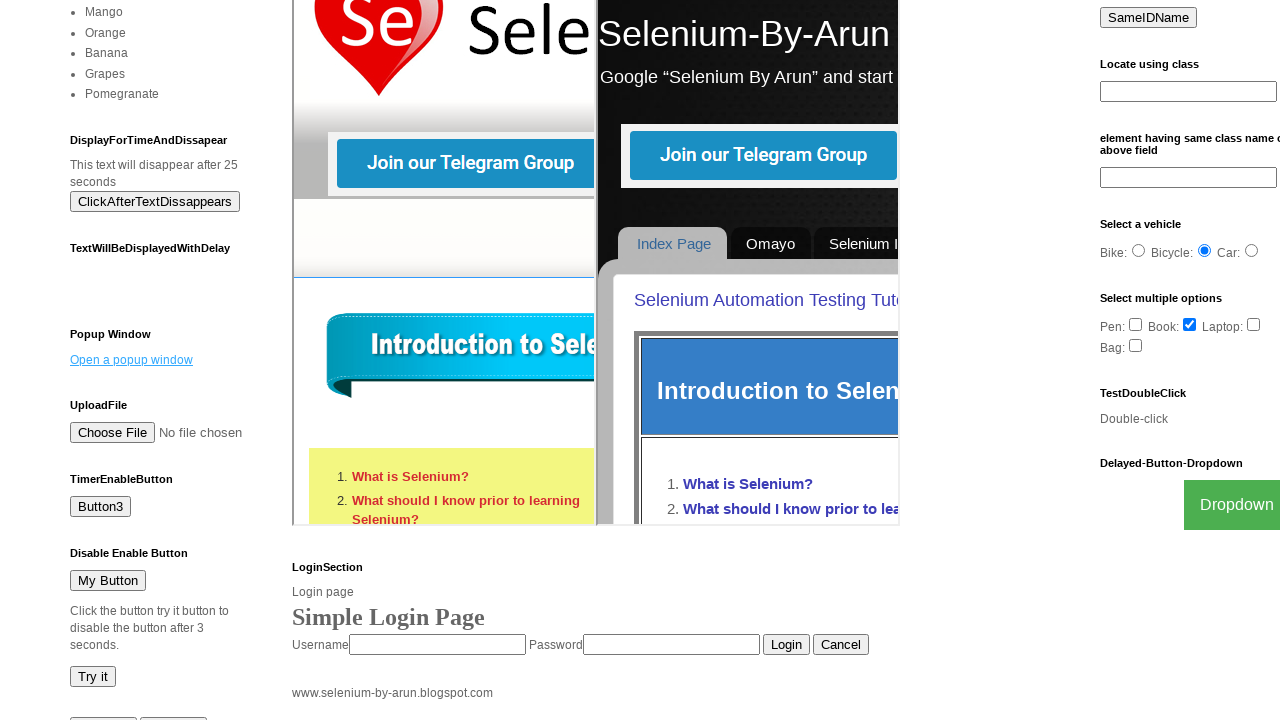